Tests AJAX auto-waiting by triggering an AJAX request and verifying the success message text content appears after the asynchronous load completes.

Starting URL: http://uitestingplayground.com/ajax

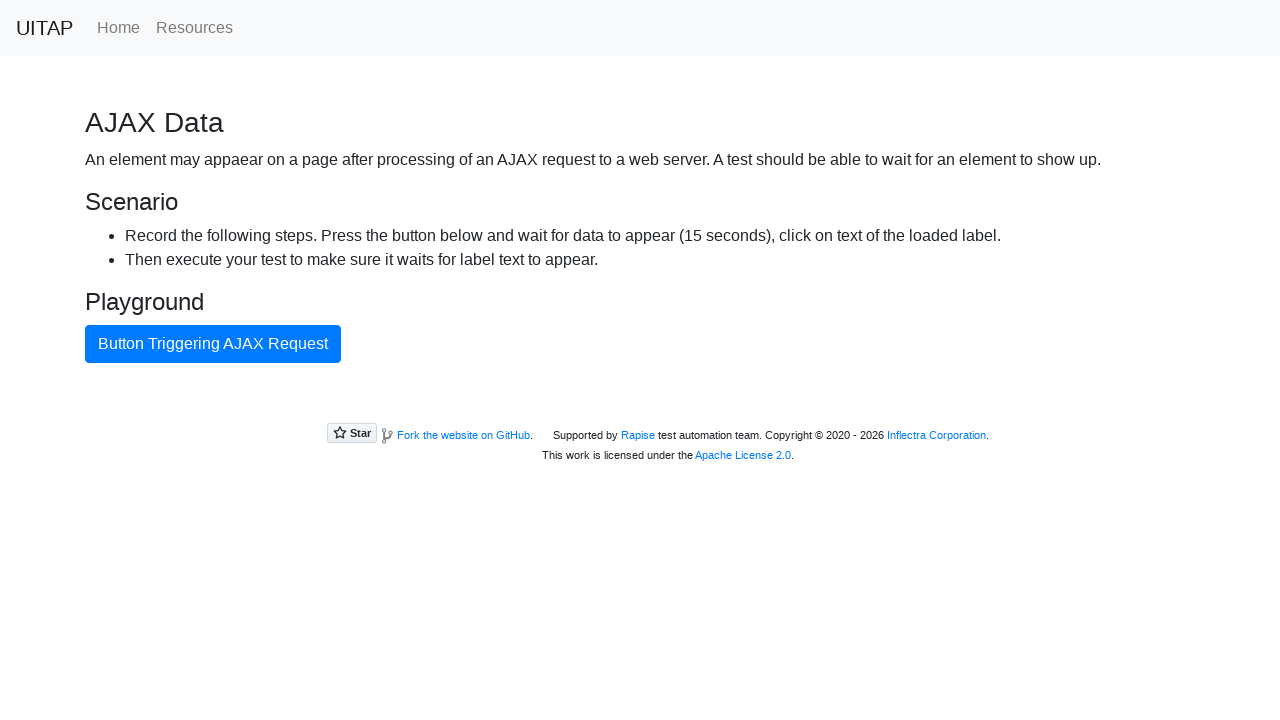

Navigated to AJAX test page
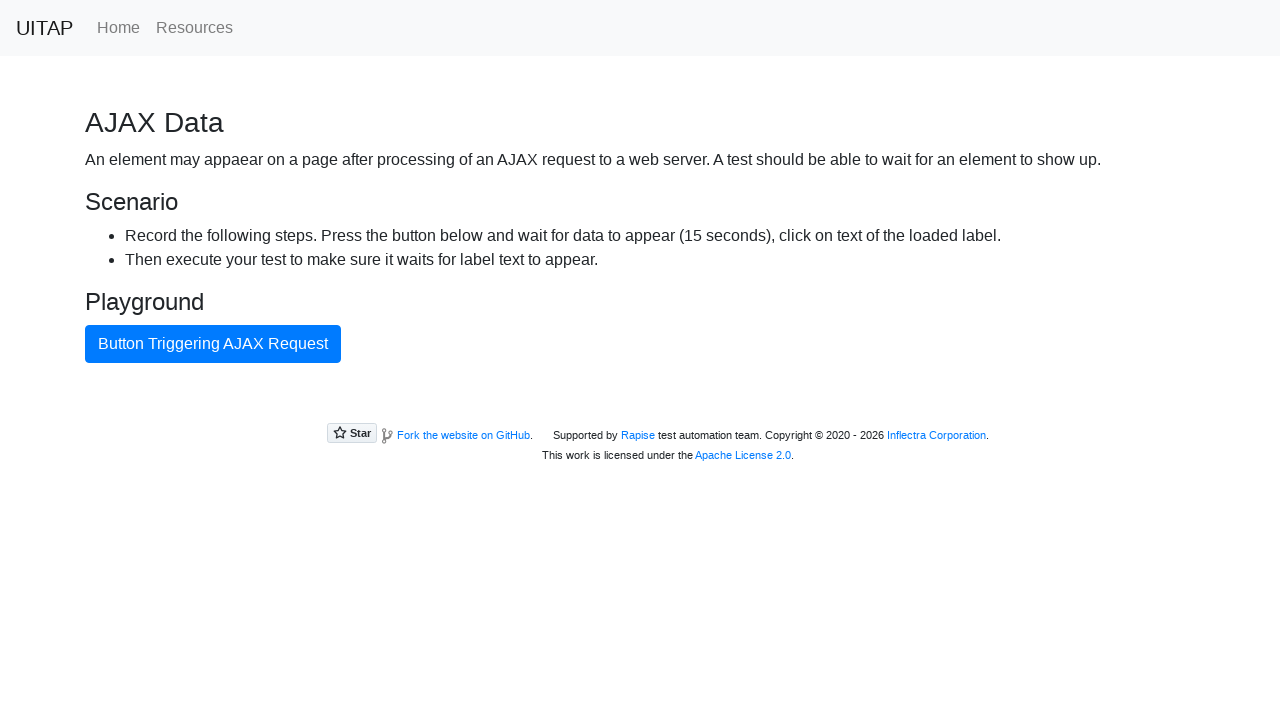

Clicked button to trigger AJAX request at (213, 344) on internal:text="Button Triggering AJAX Request"i
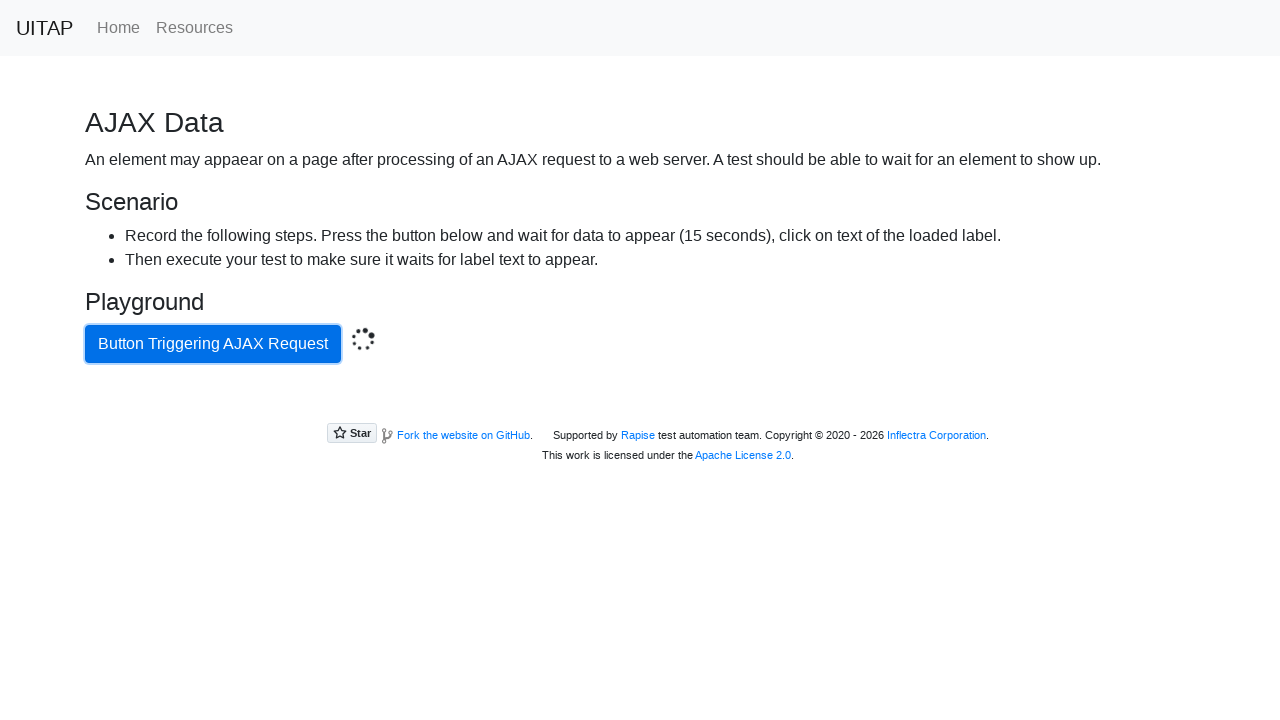

Retrieved success message text content after AJAX load completed
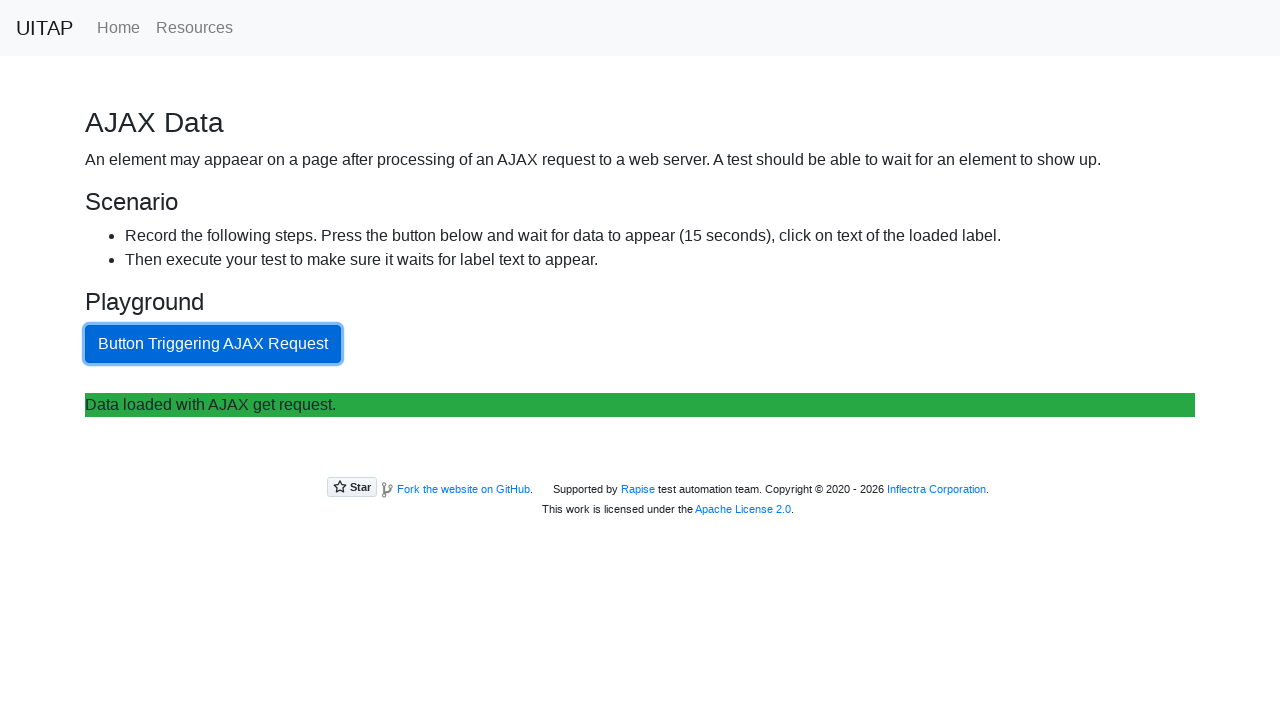

Verified success message contains expected text: 'Data loaded with AJAX get request.'
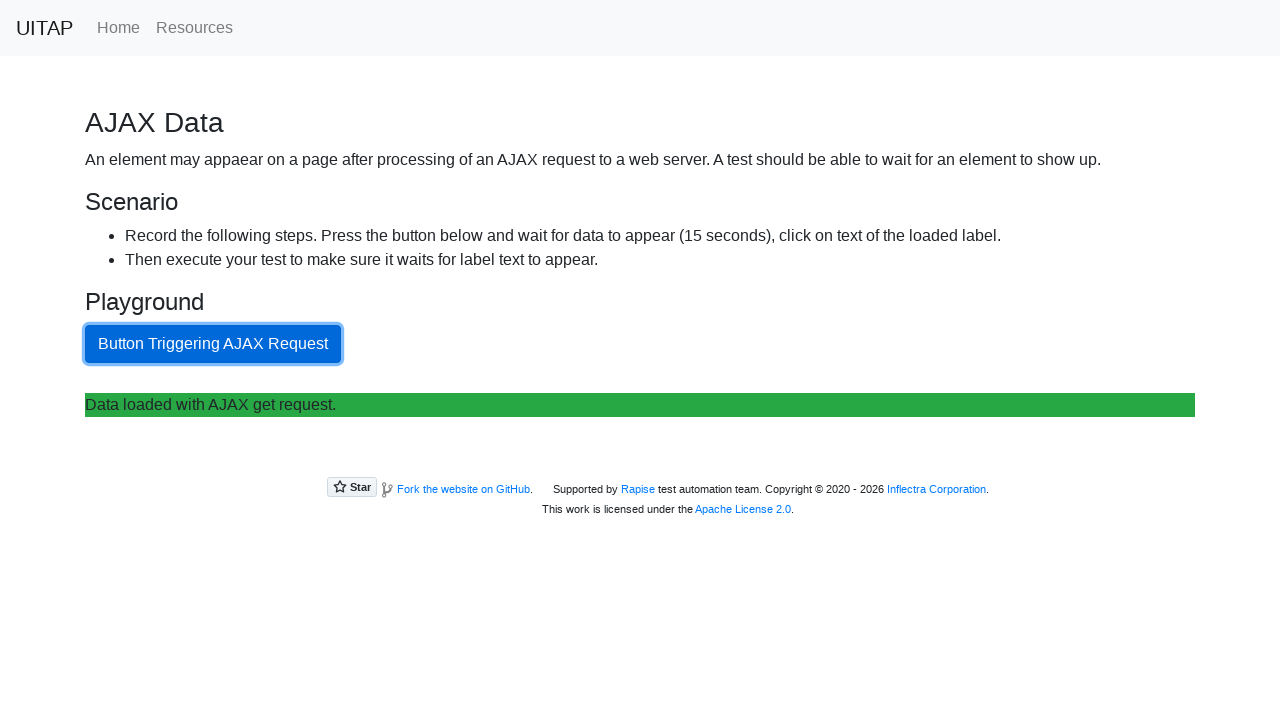

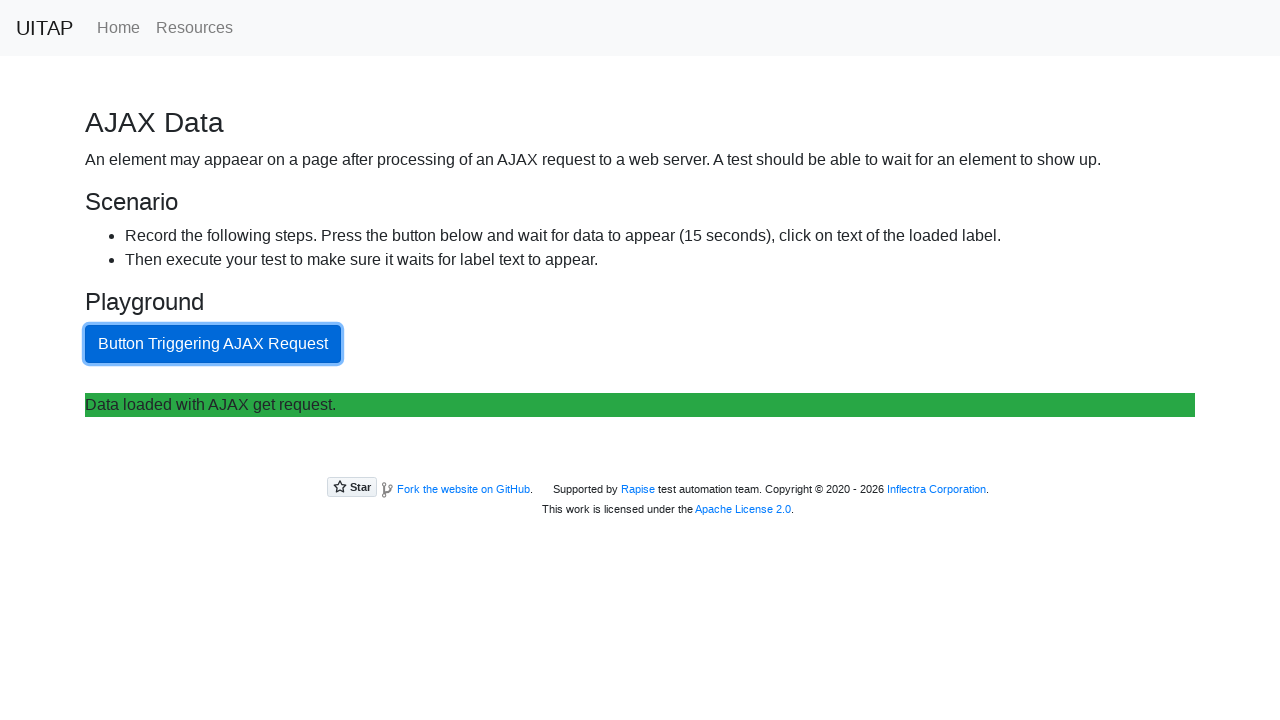